Navigates to DOE press release search page, clicks on news articles to open them in new tabs, verifies article content loads, closes tabs and returns to main page, then navigates through pagination to the next page of results.

Starting URL: https://www.energy.gov/search?page=0&sort_by=date&f%5B0%5D=article_type%3A1&f%5B1%5D=content_type_rest%3Aarticle

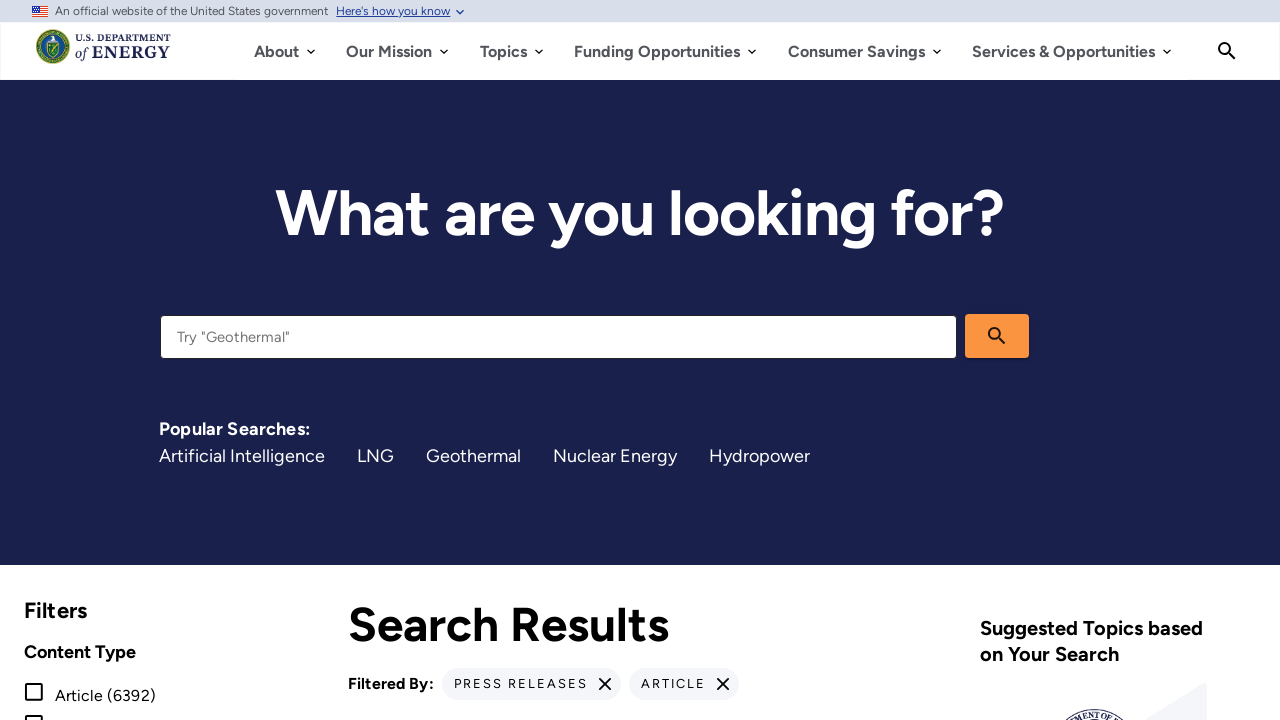

Set viewport size to 1920x1080
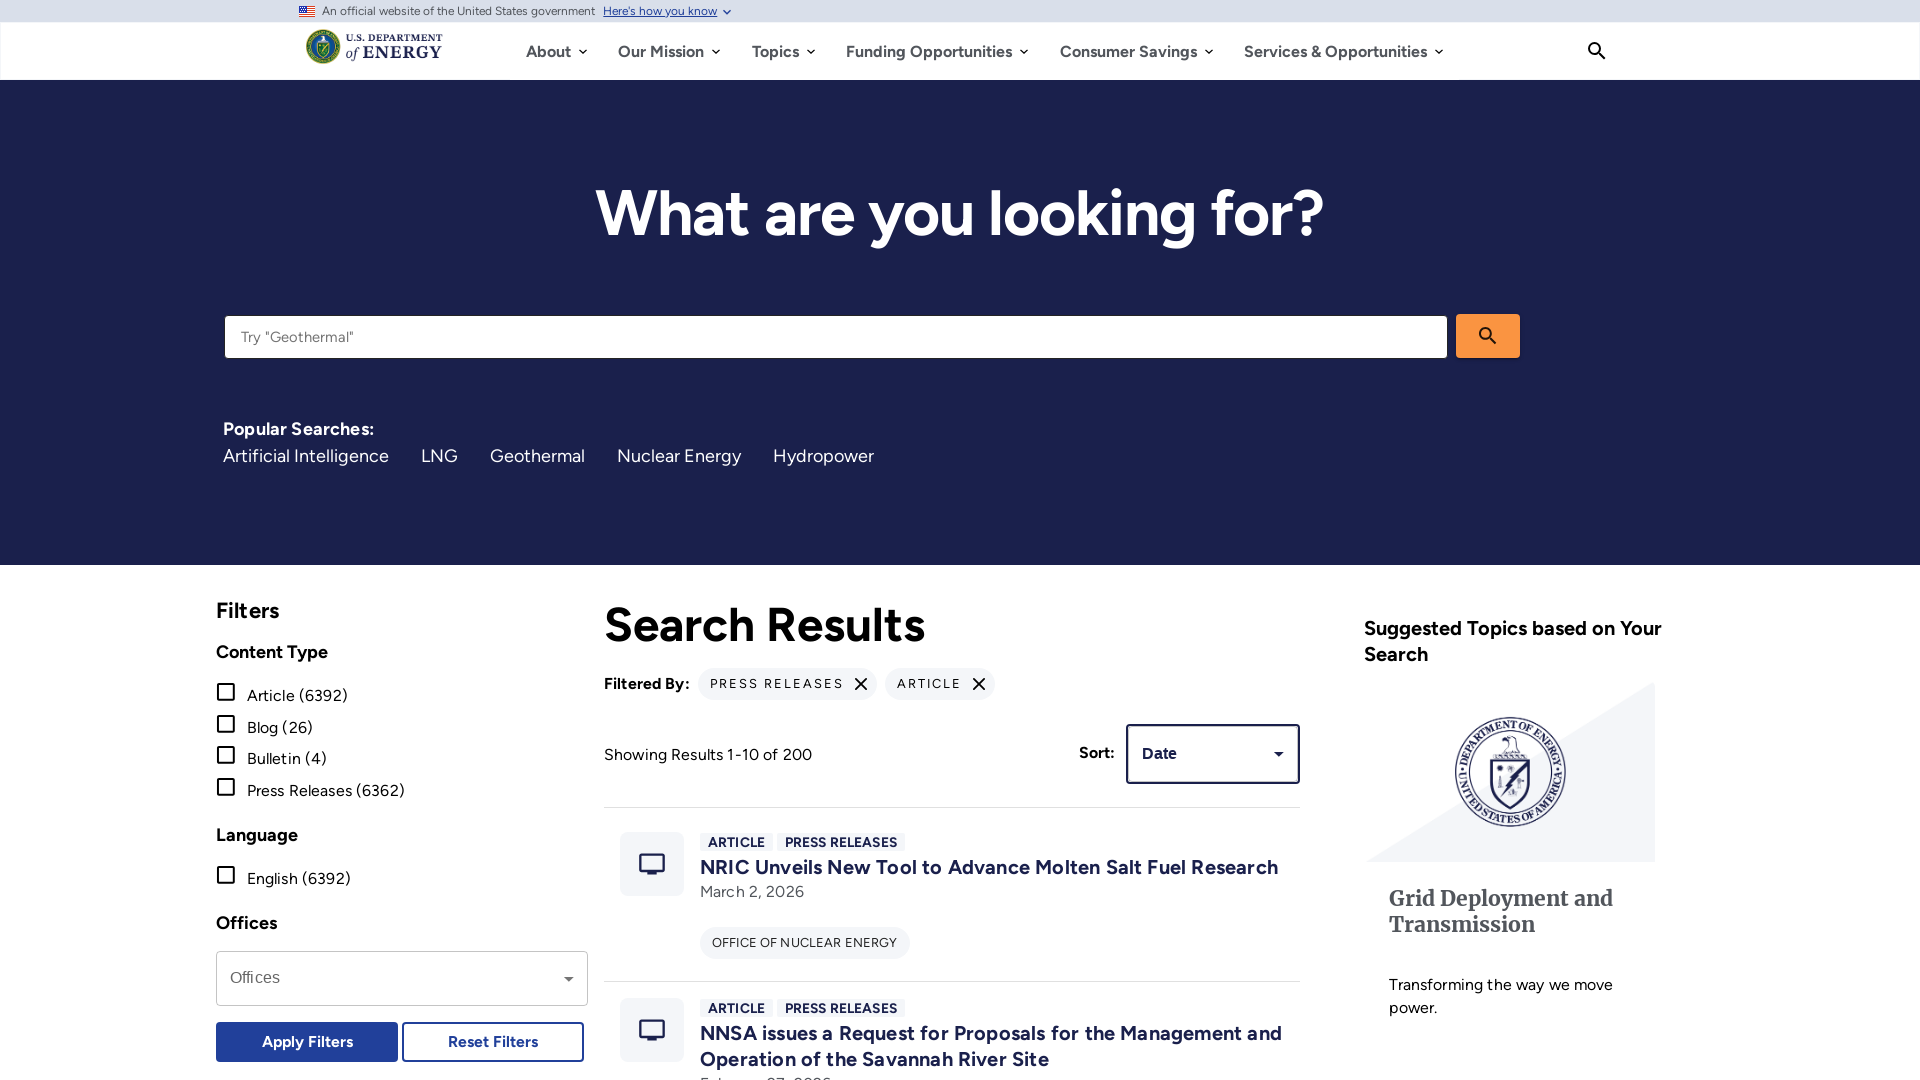

News list loaded on DOE press release search page
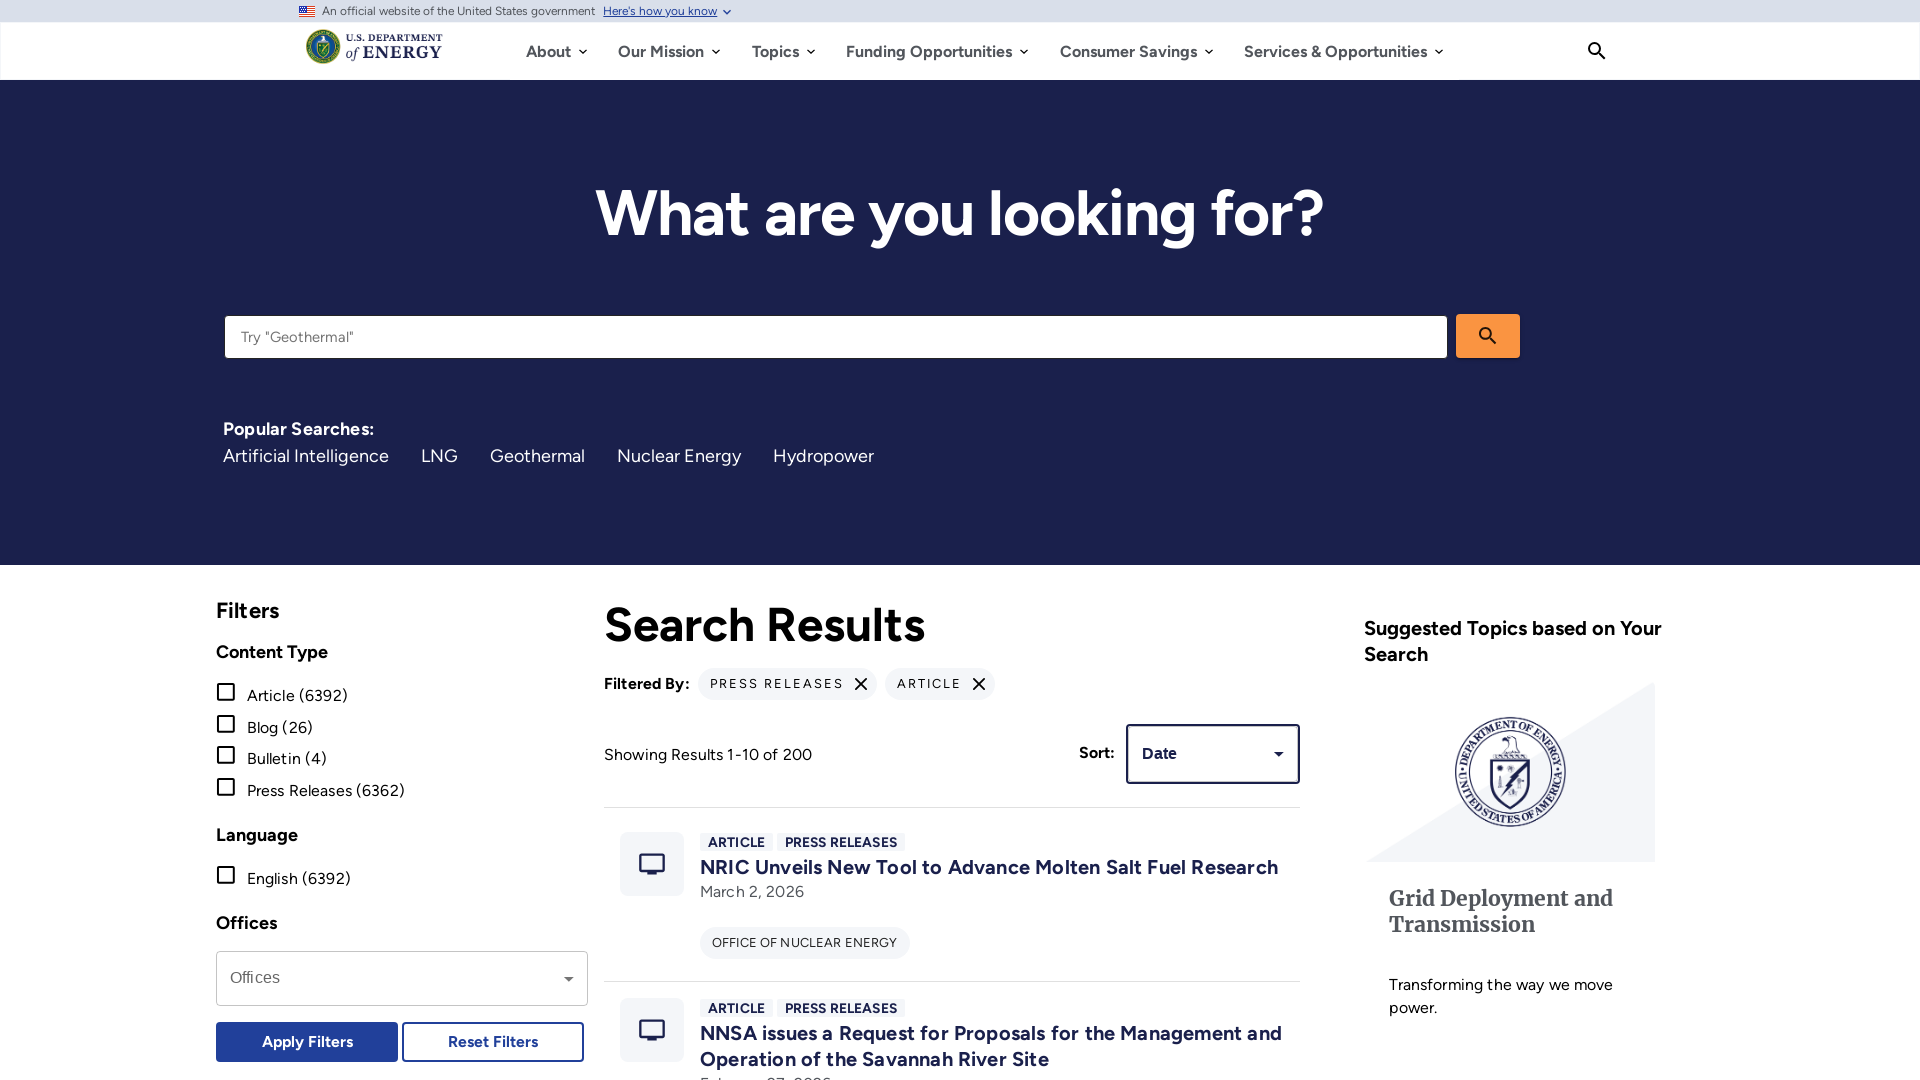

Located first news article link
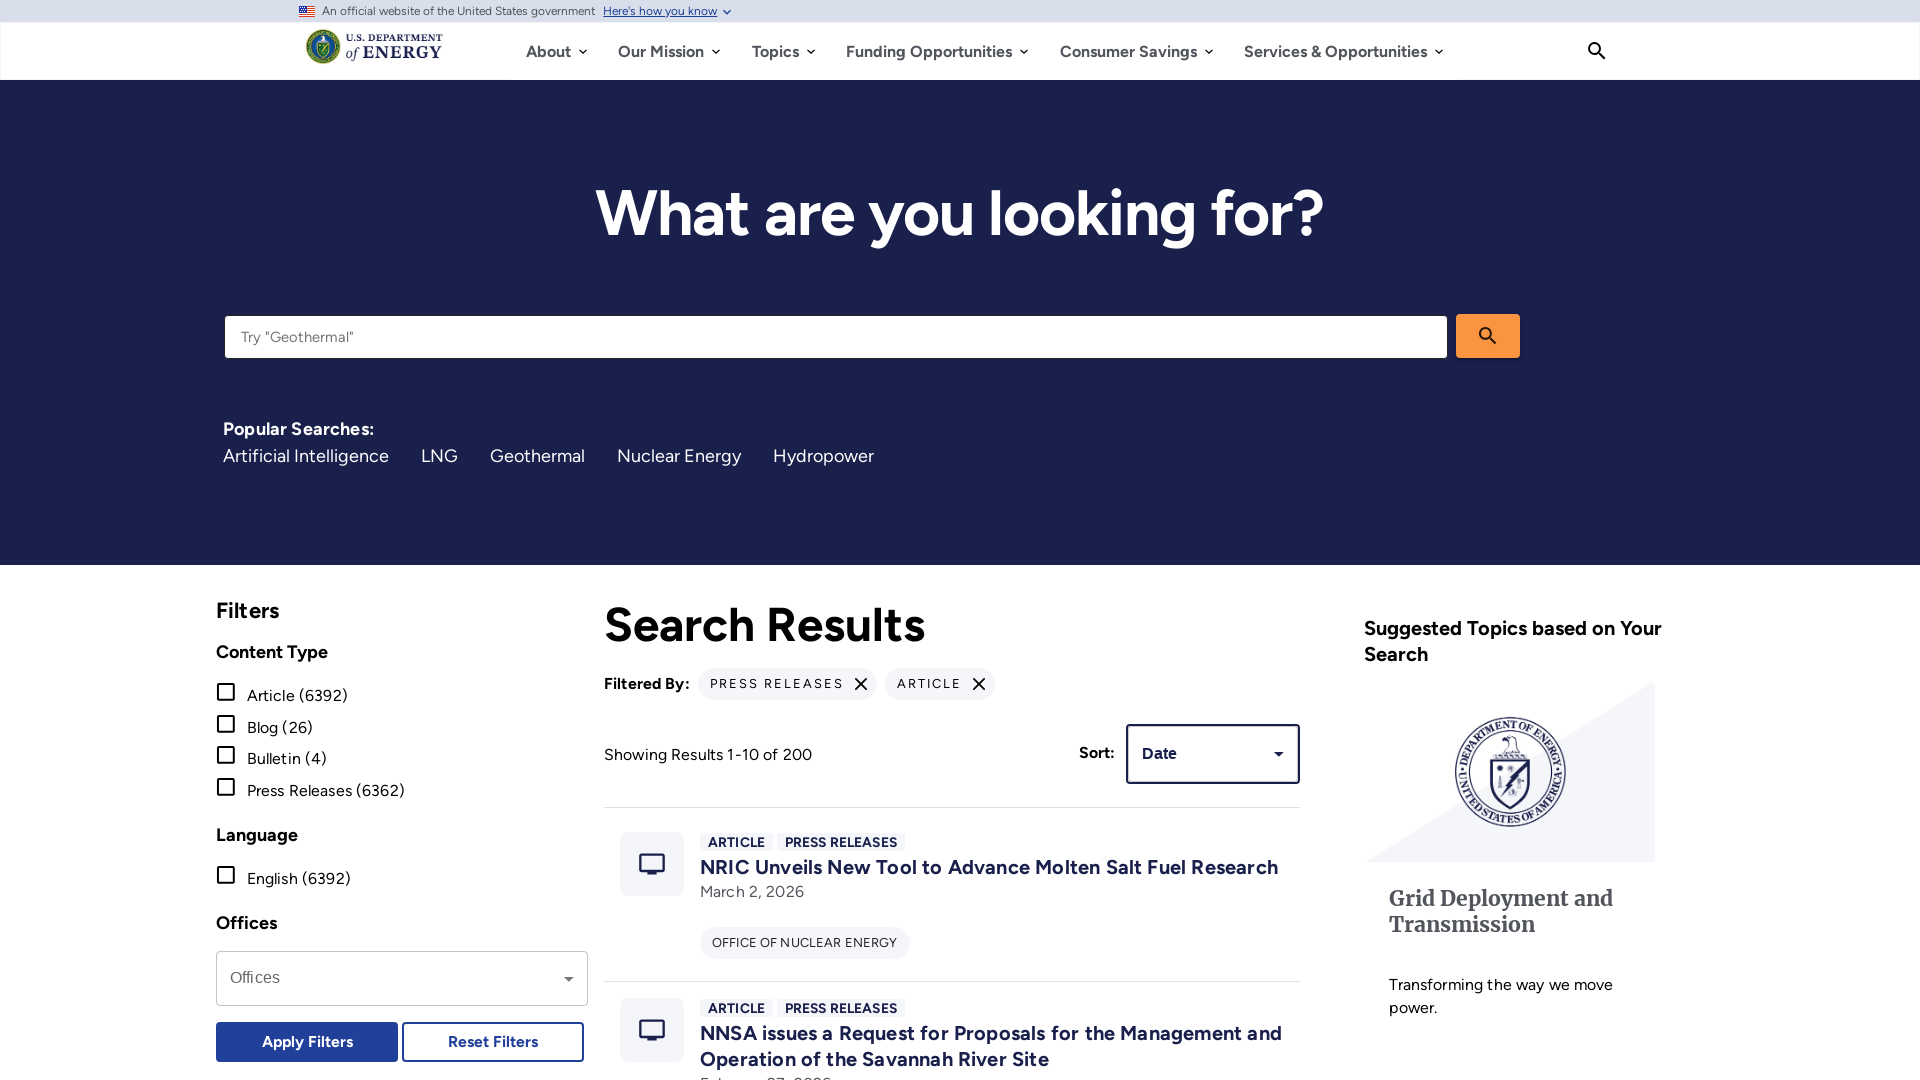

Opened first article in new tab using Control+click at (989, 867) on .MuiList-root li >> nth=0 >> a
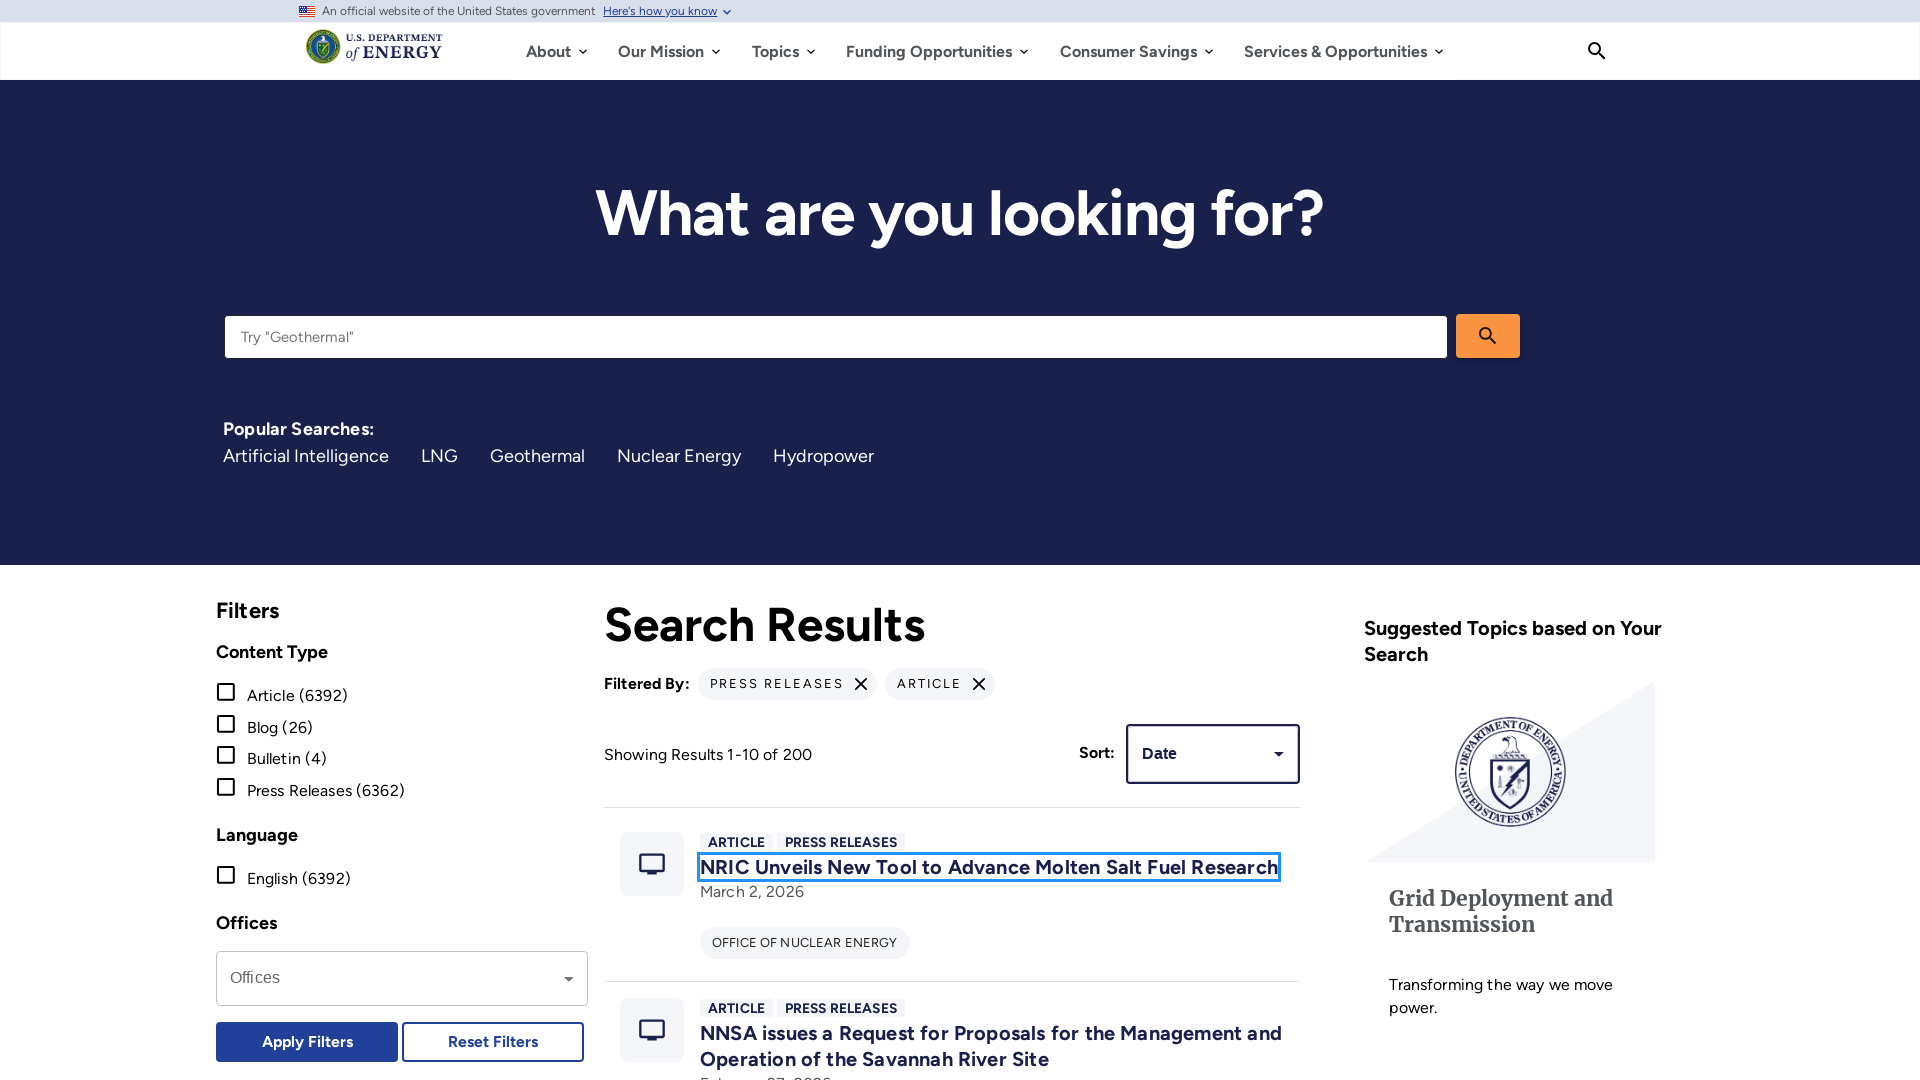

Waited for new tab to open
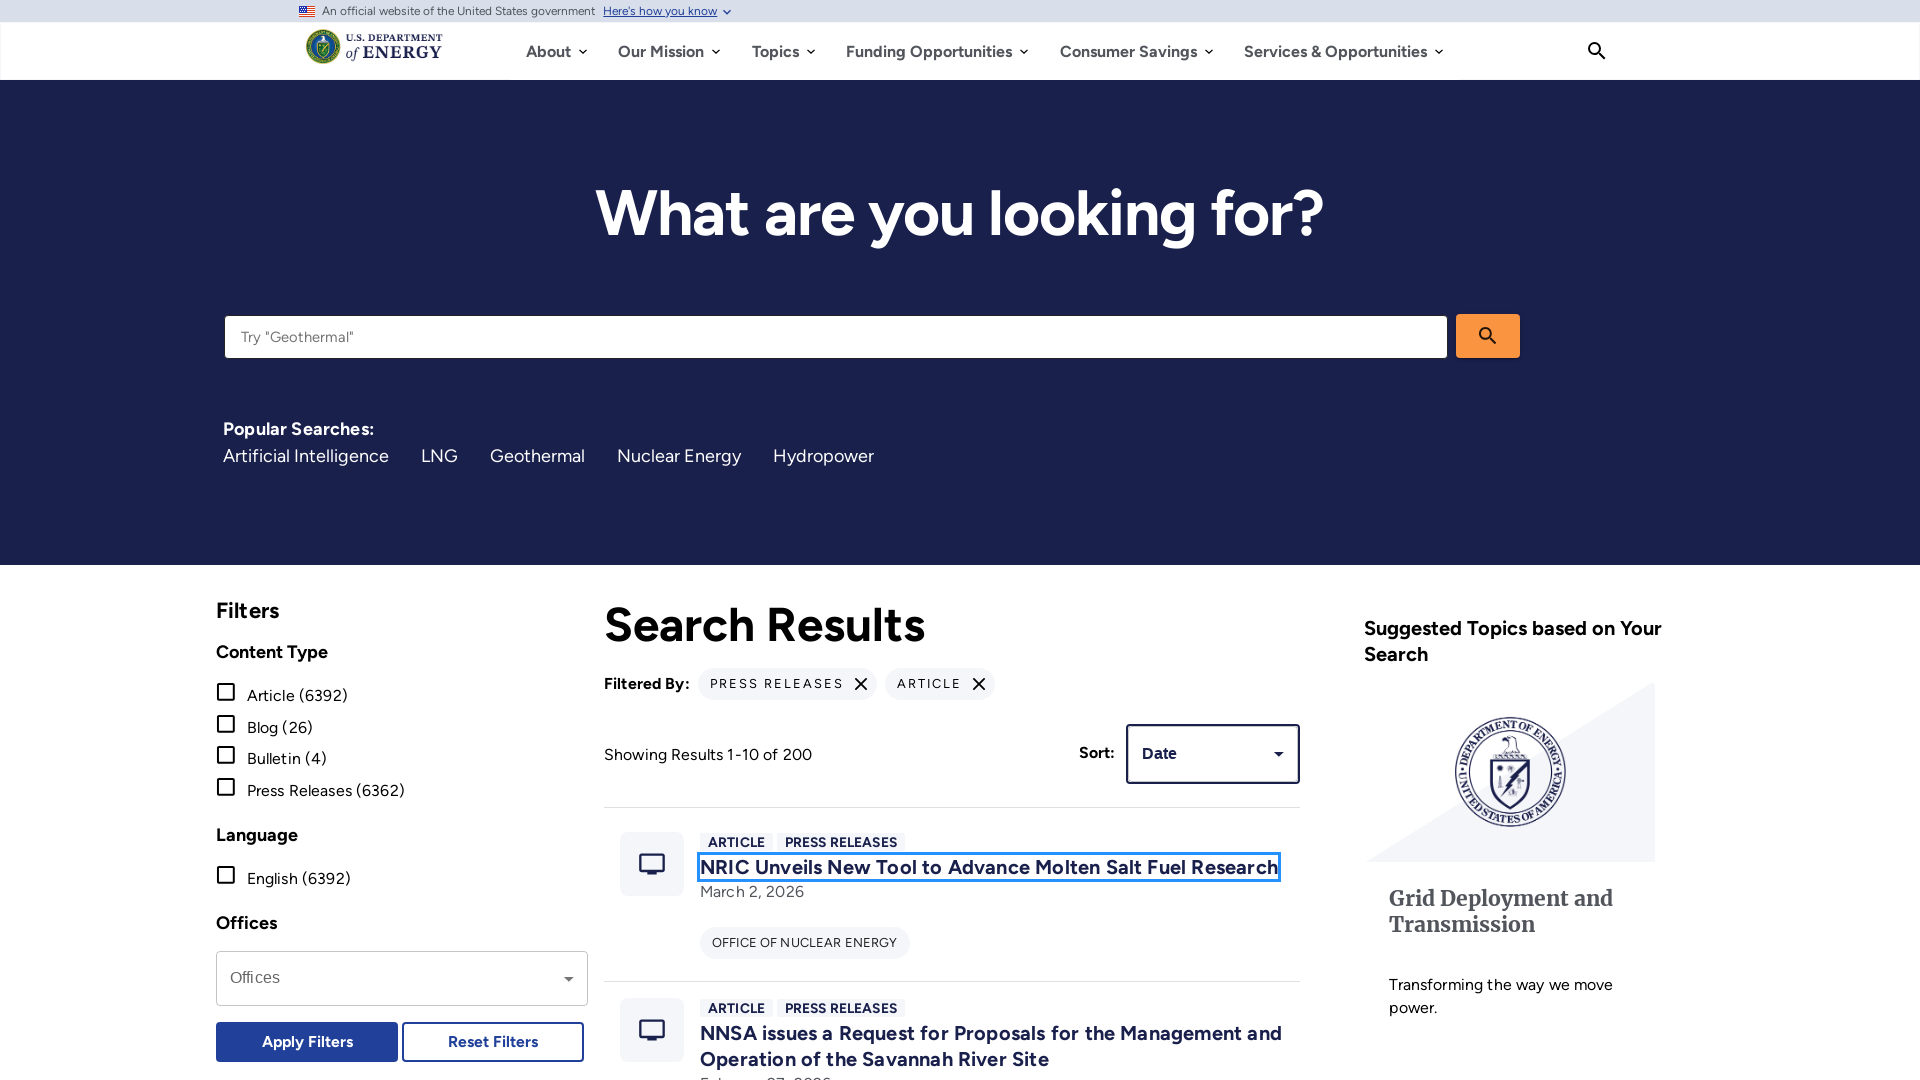

Switched to new tab
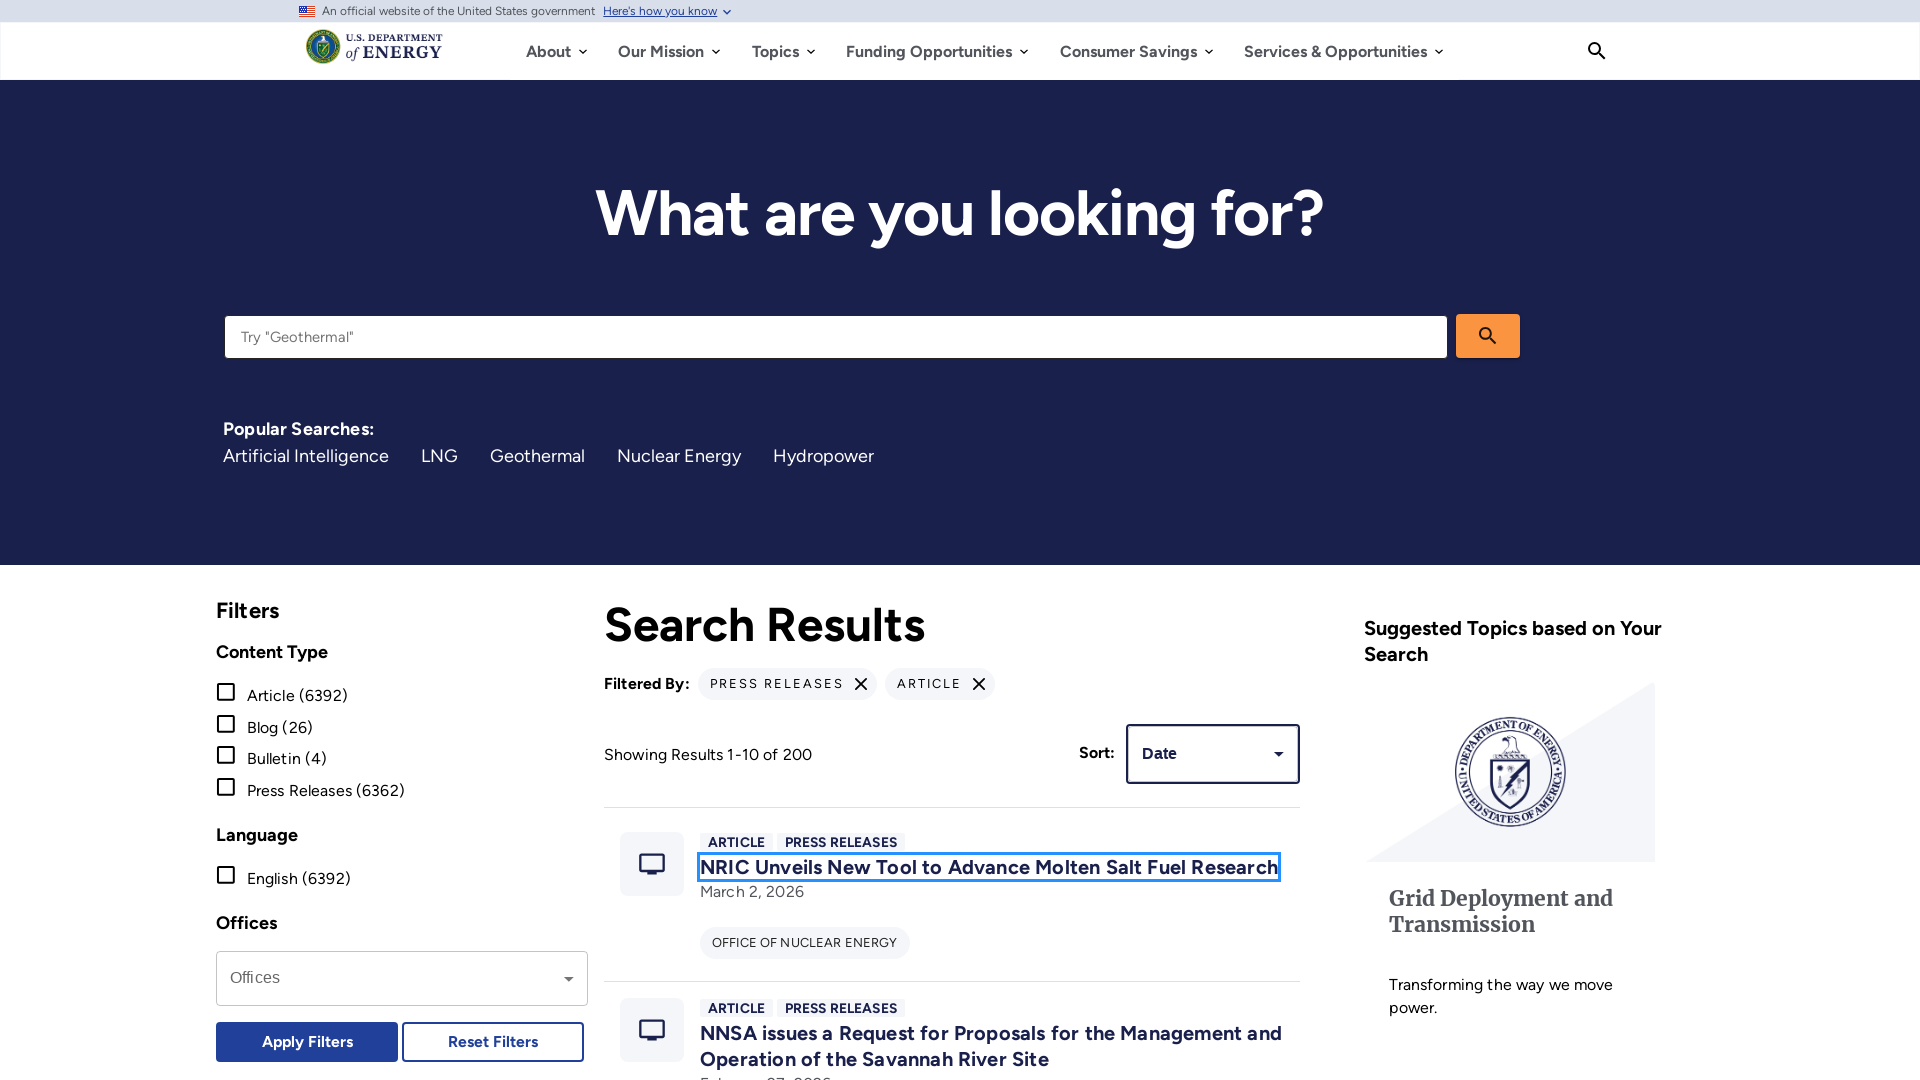

Article content loaded in new tab
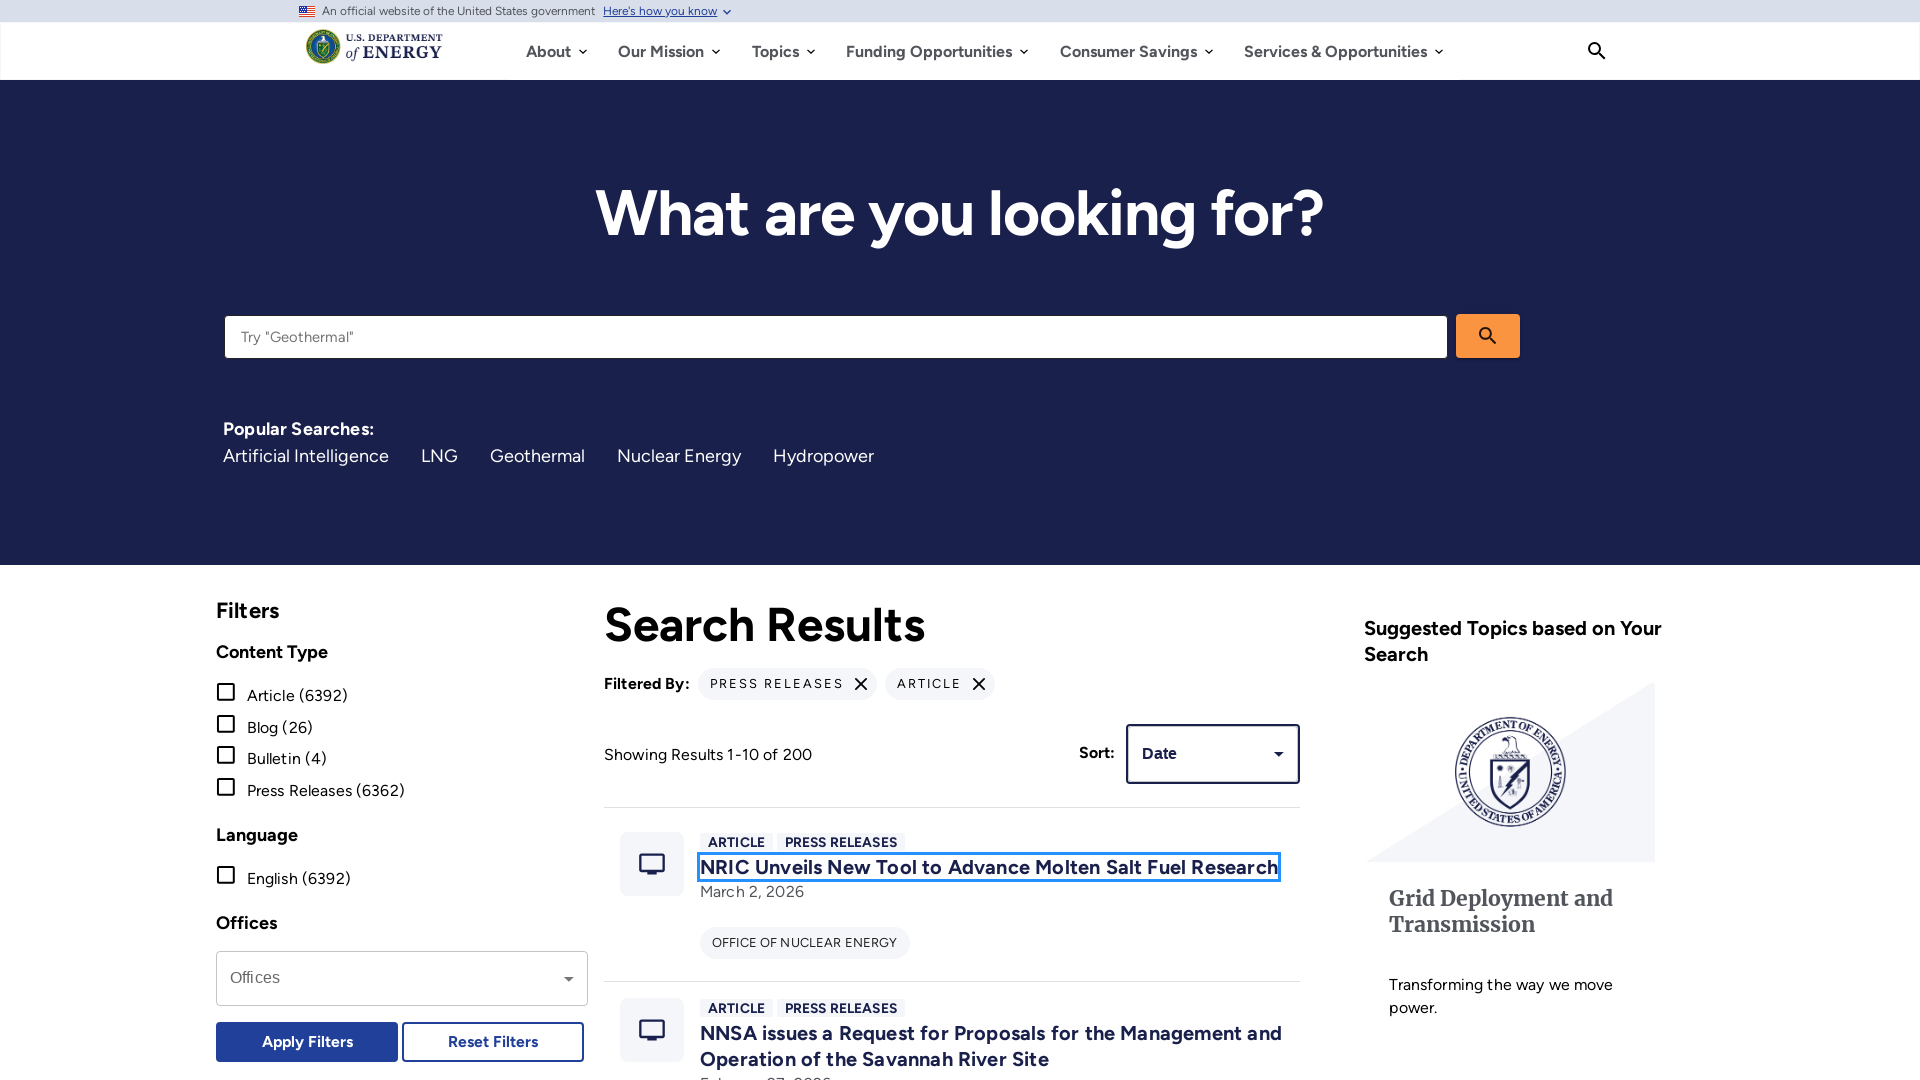

Article date element verified
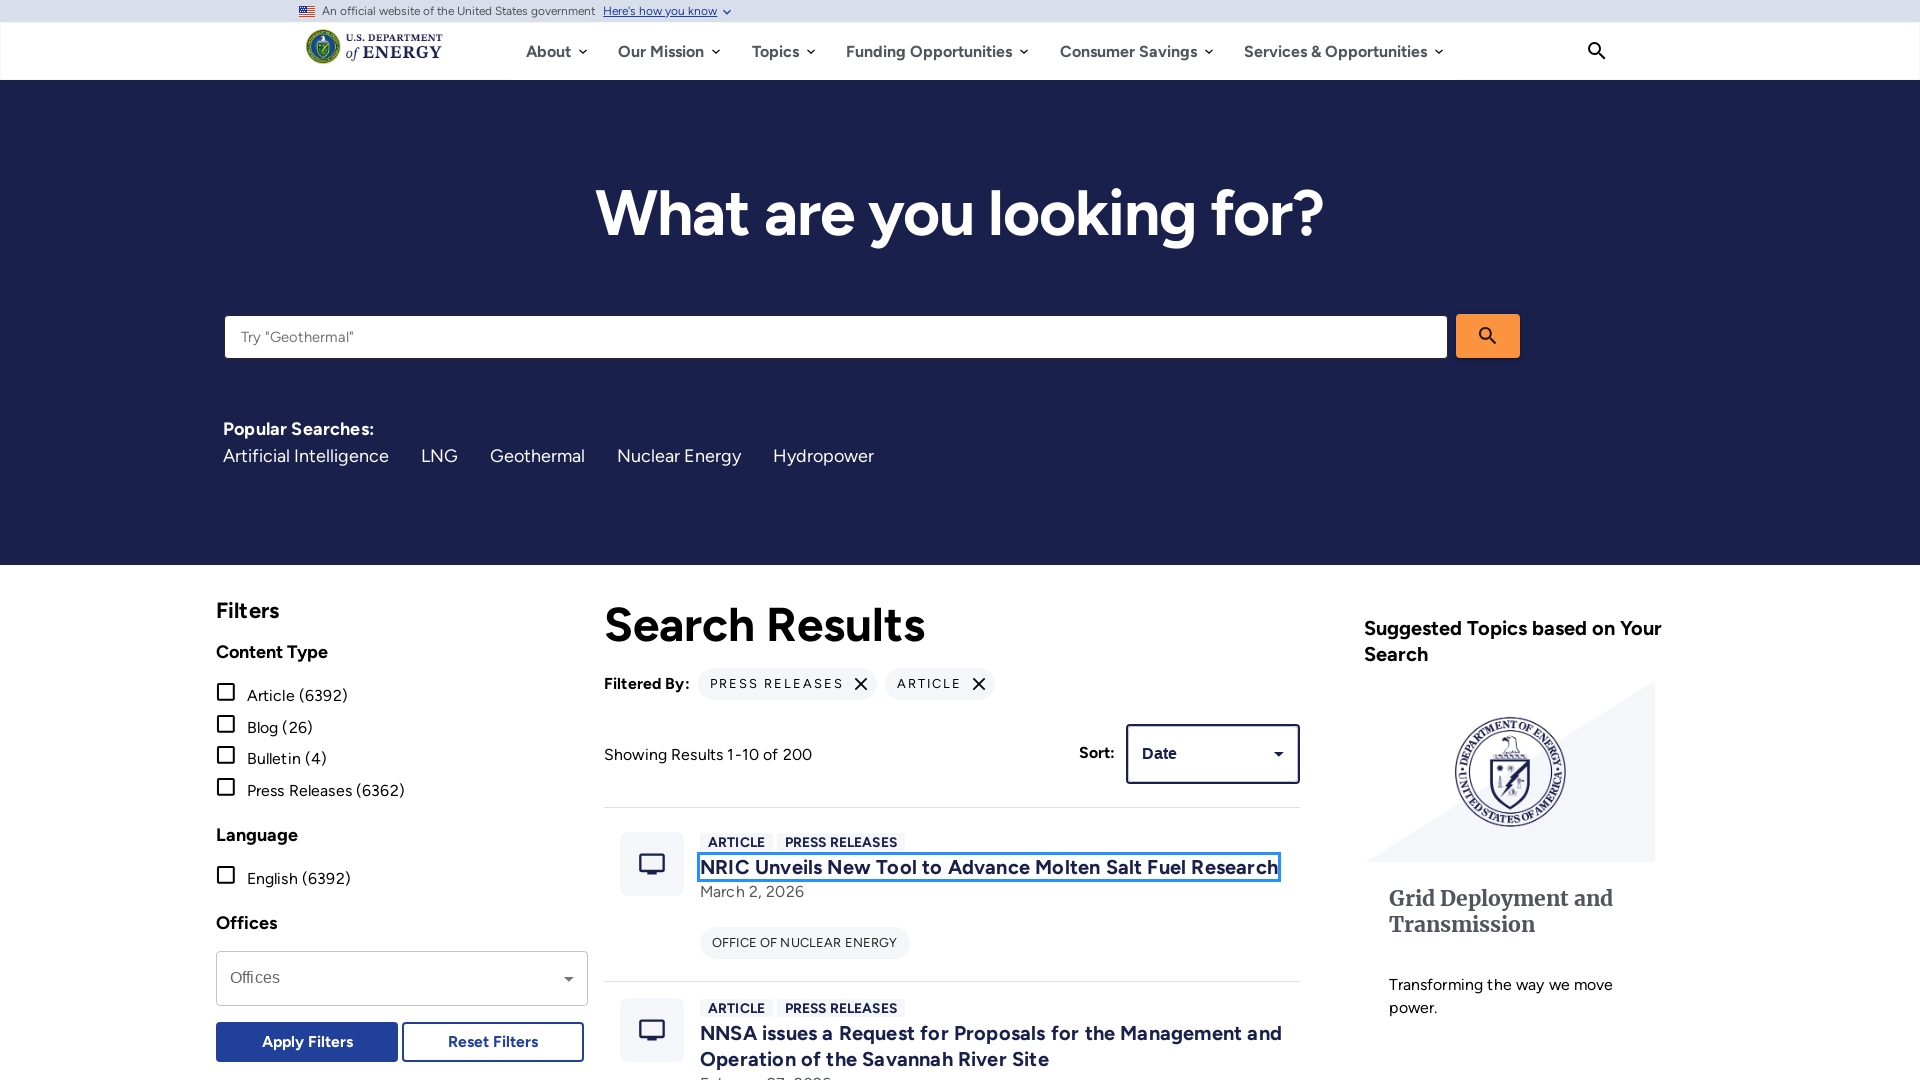

Article title element verified
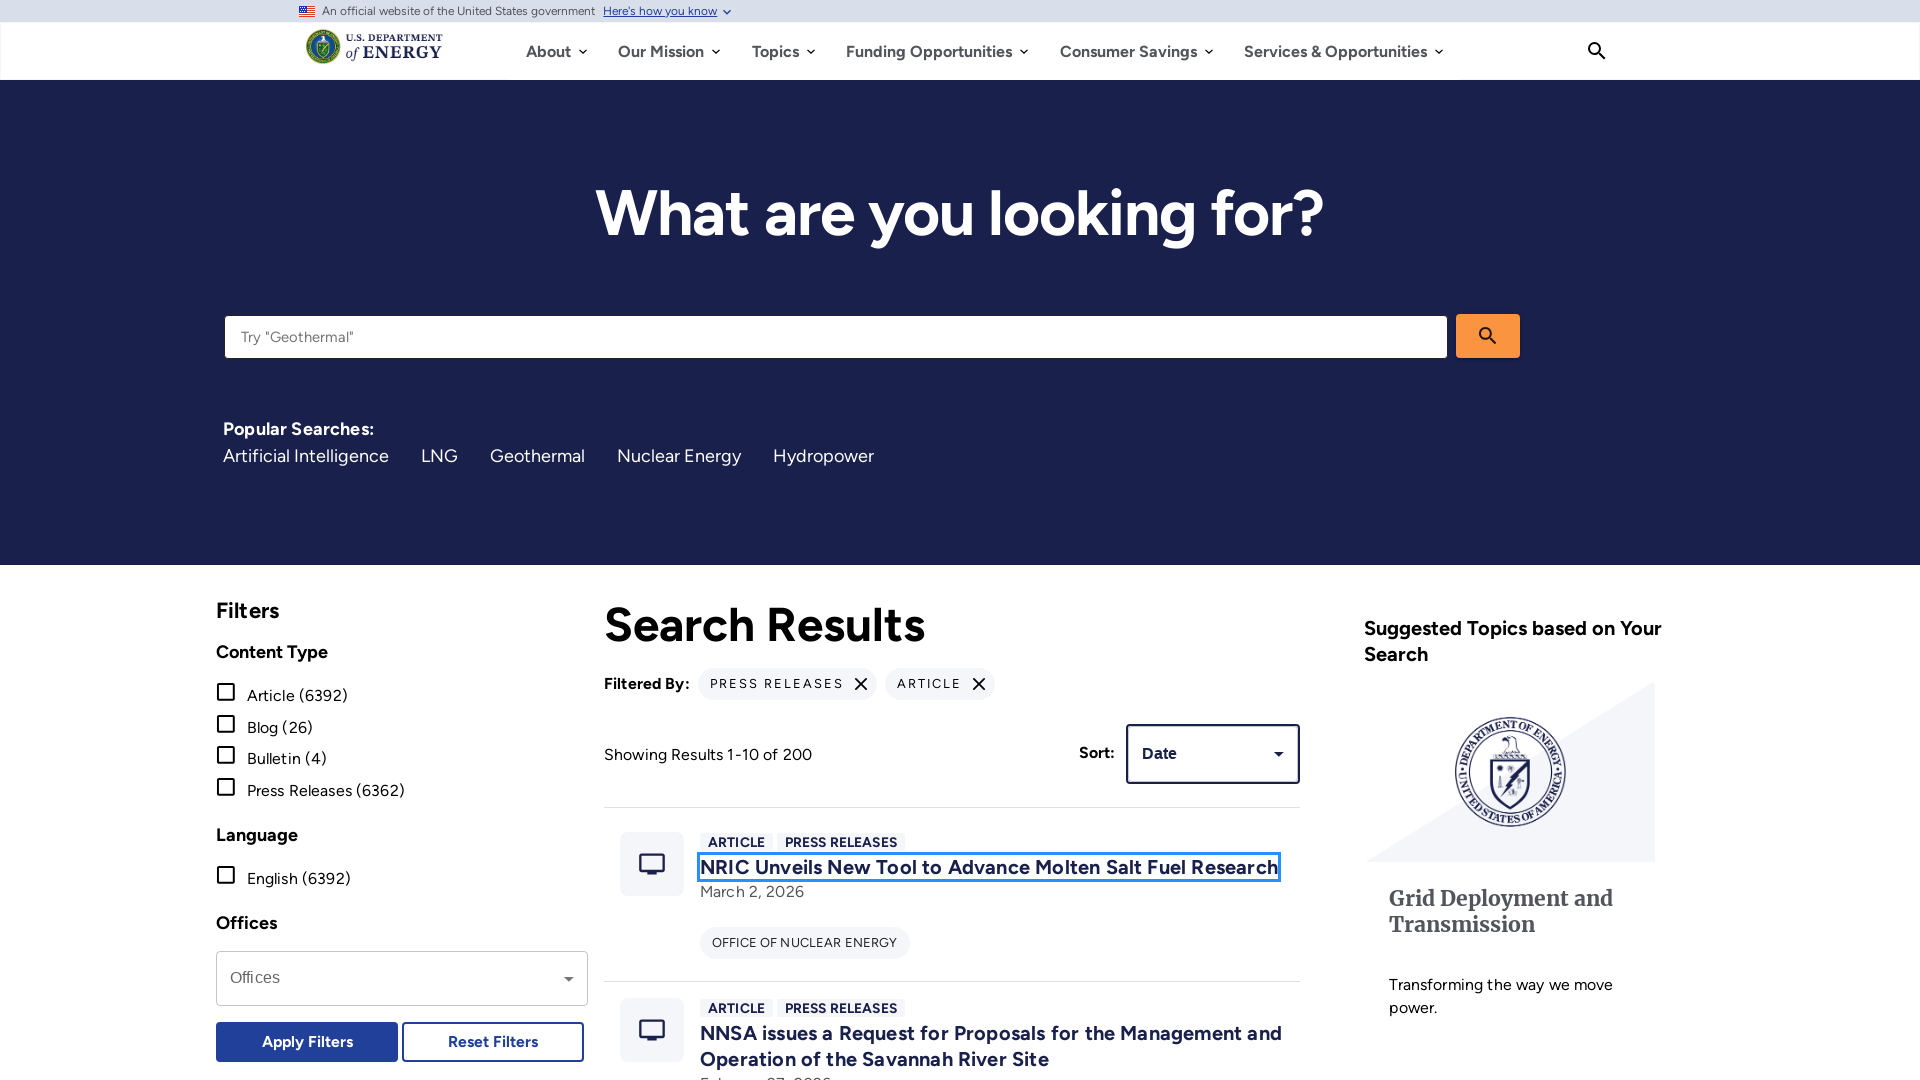

Closed article tab and returned to main page
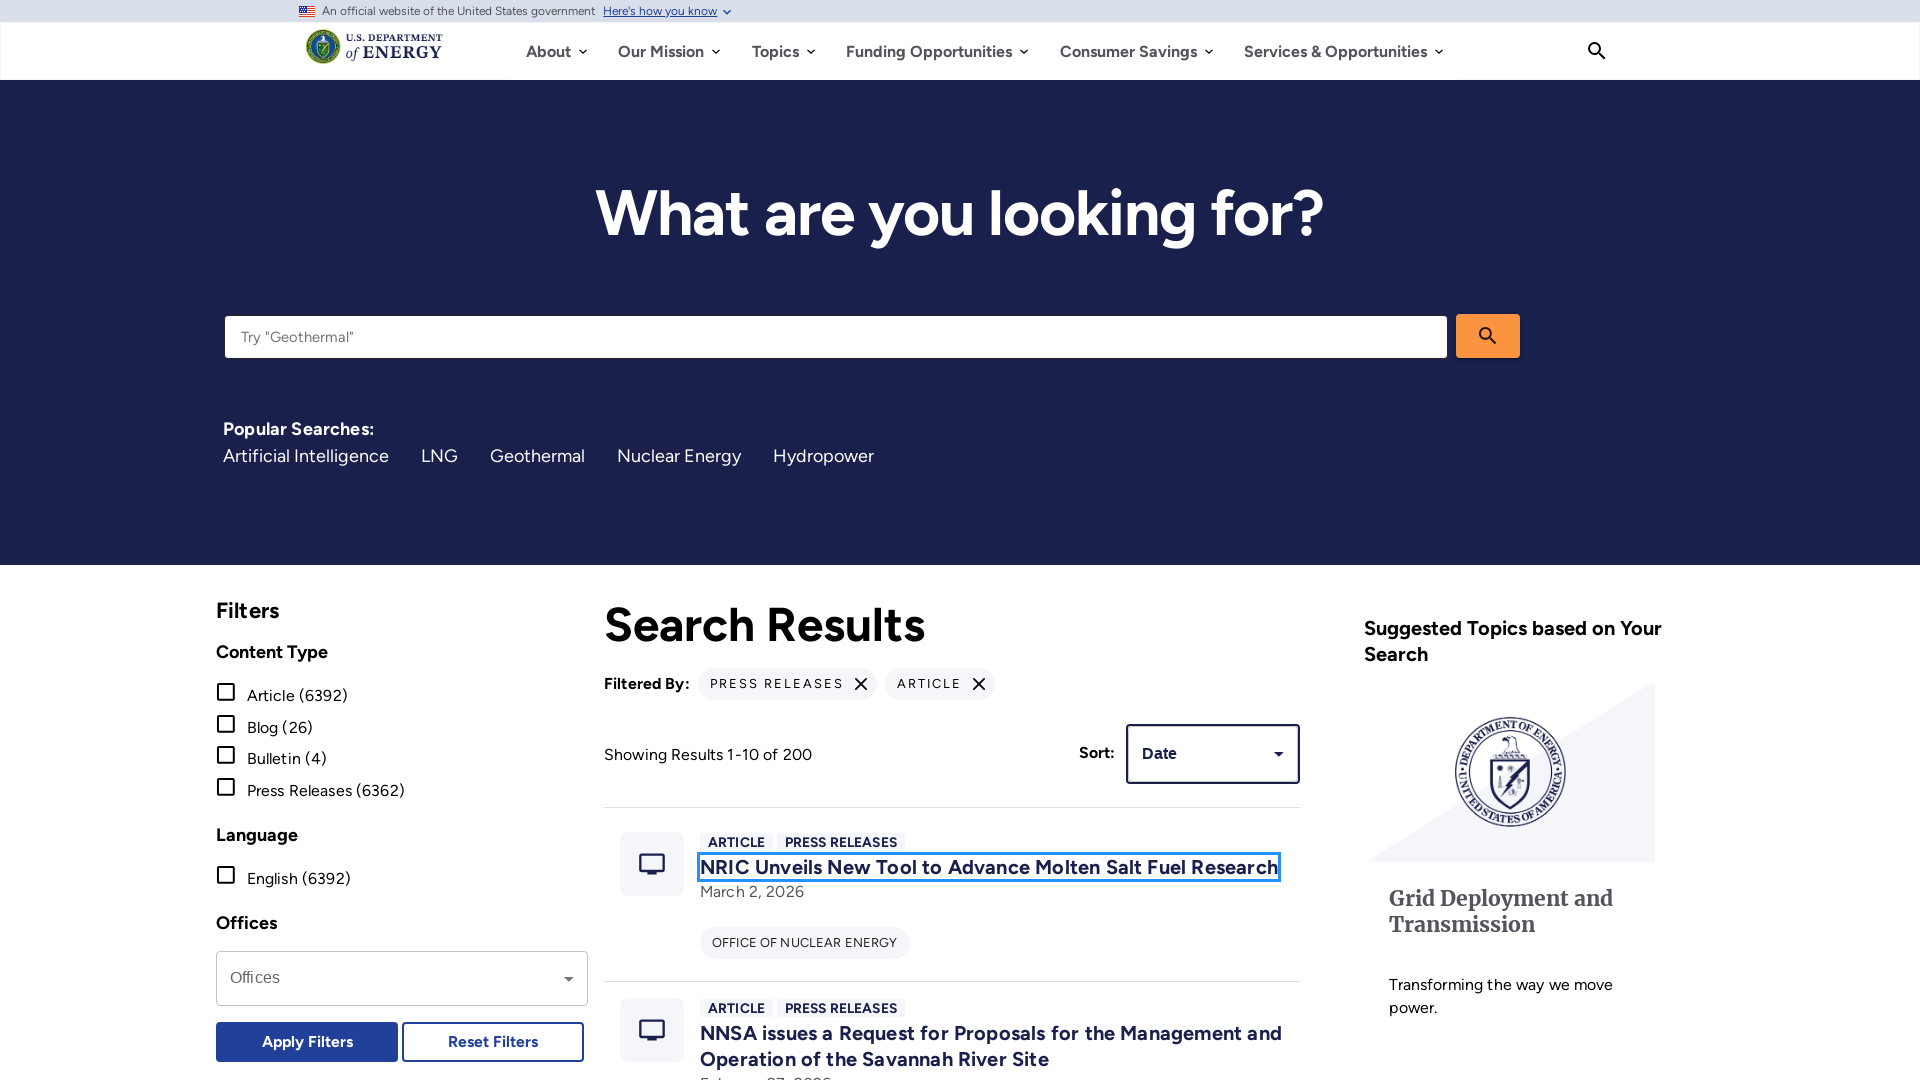

Pagination controls loaded
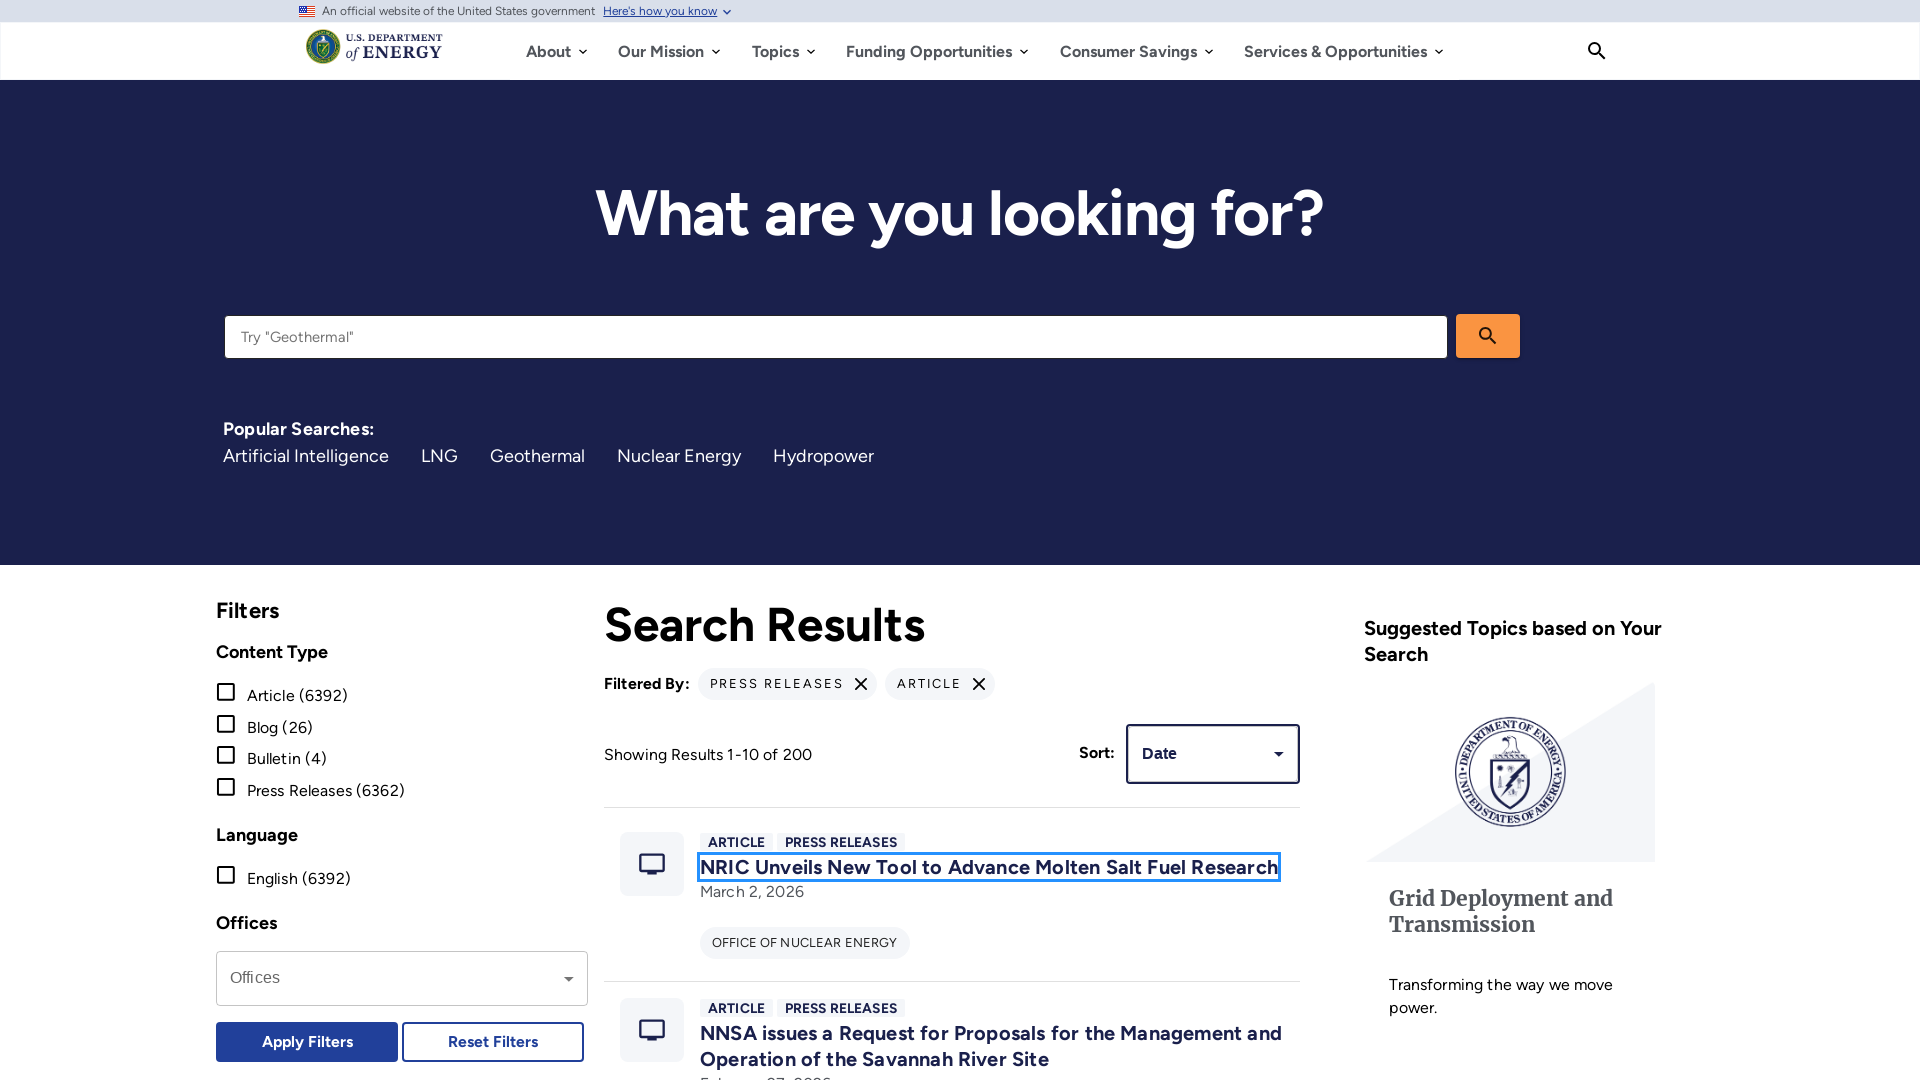

Clicked pagination button to navigate to page 2 at (889, 540) on button[aria-label='Go to page 2']
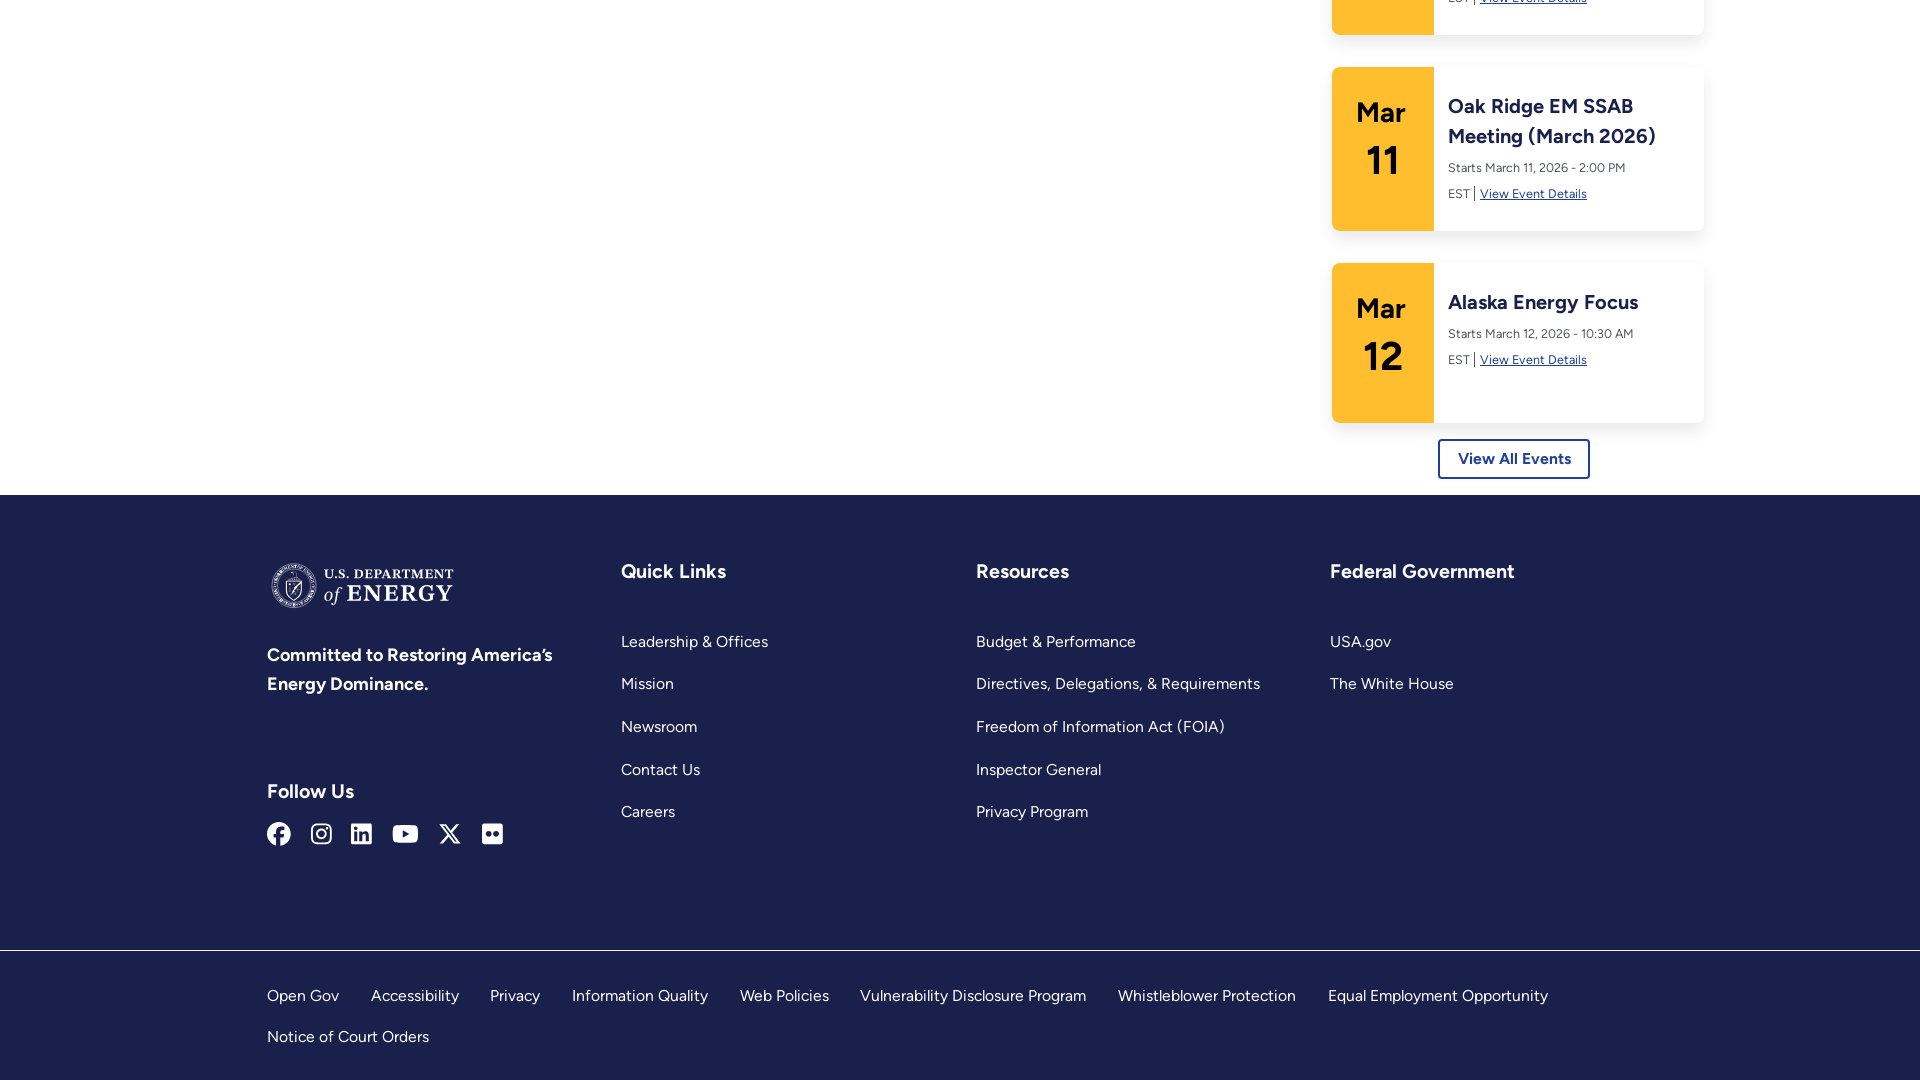

Page 2 of search results loaded
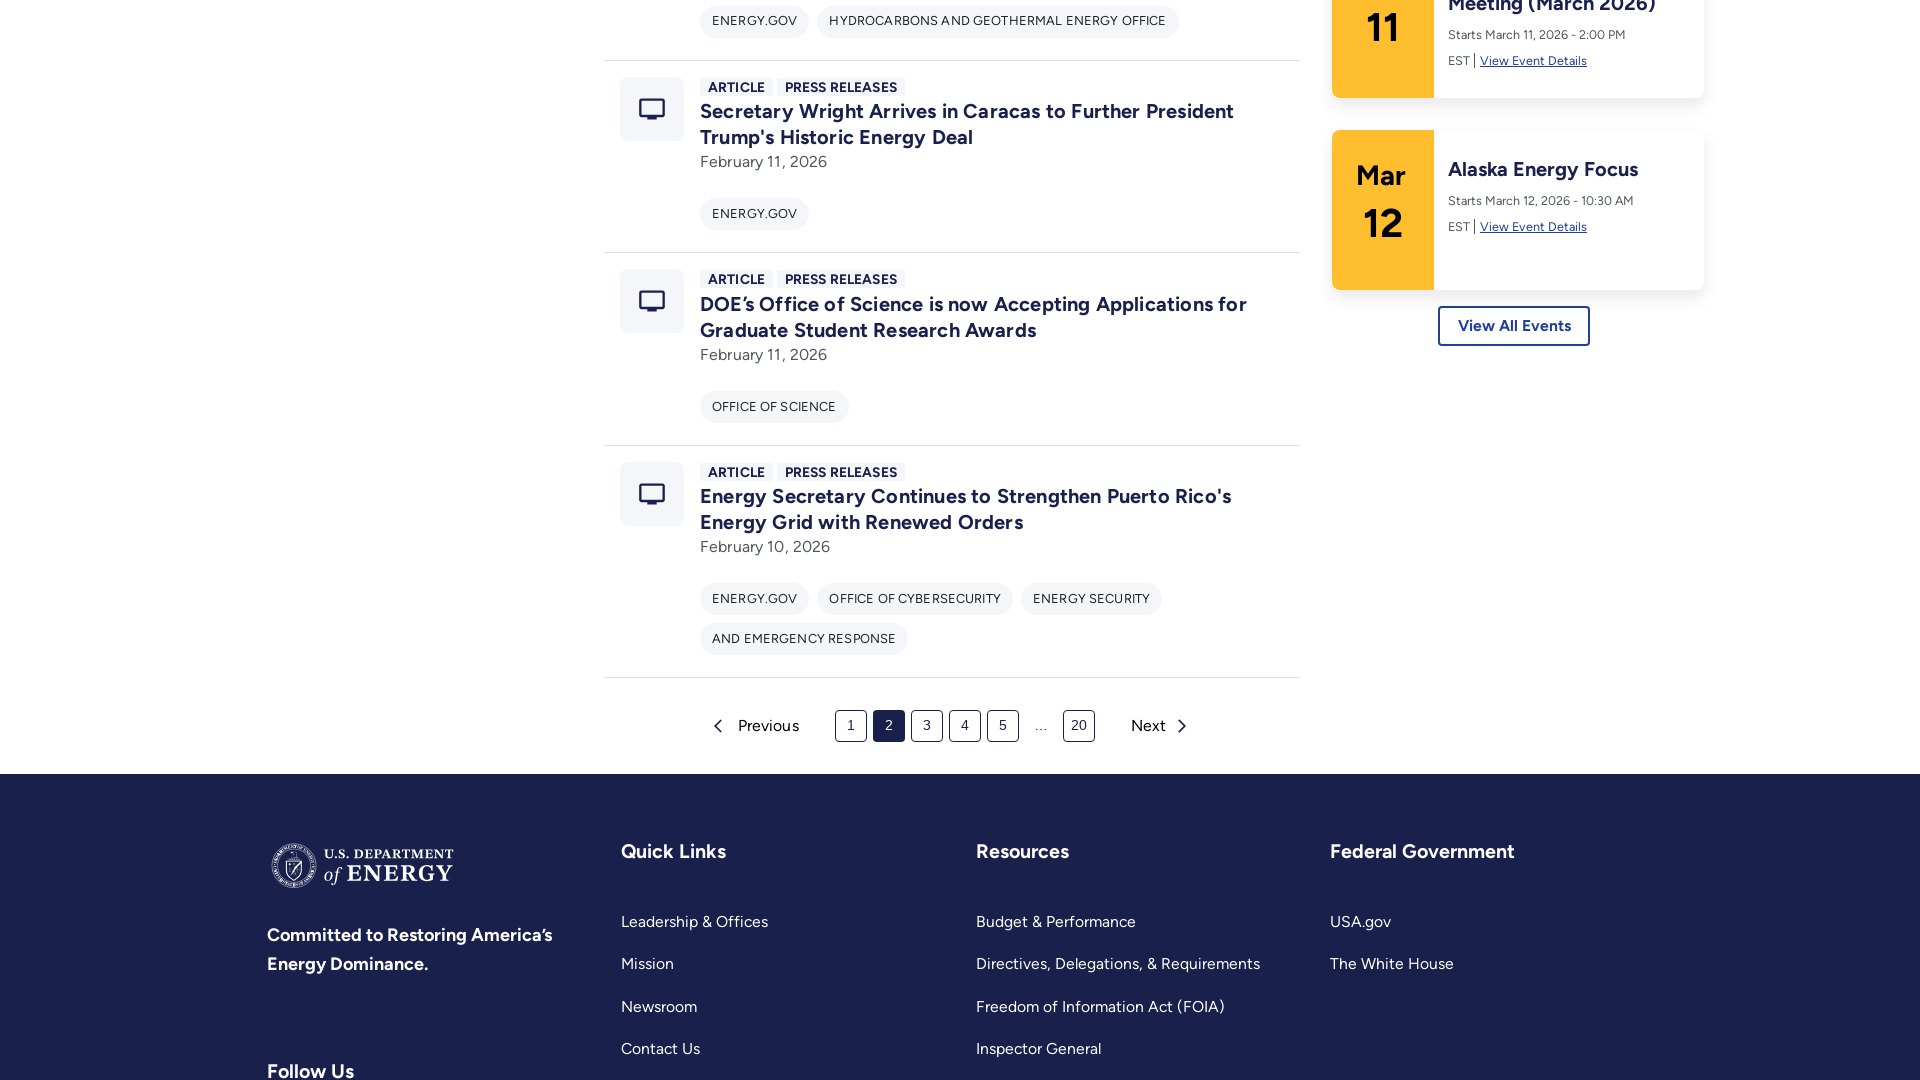

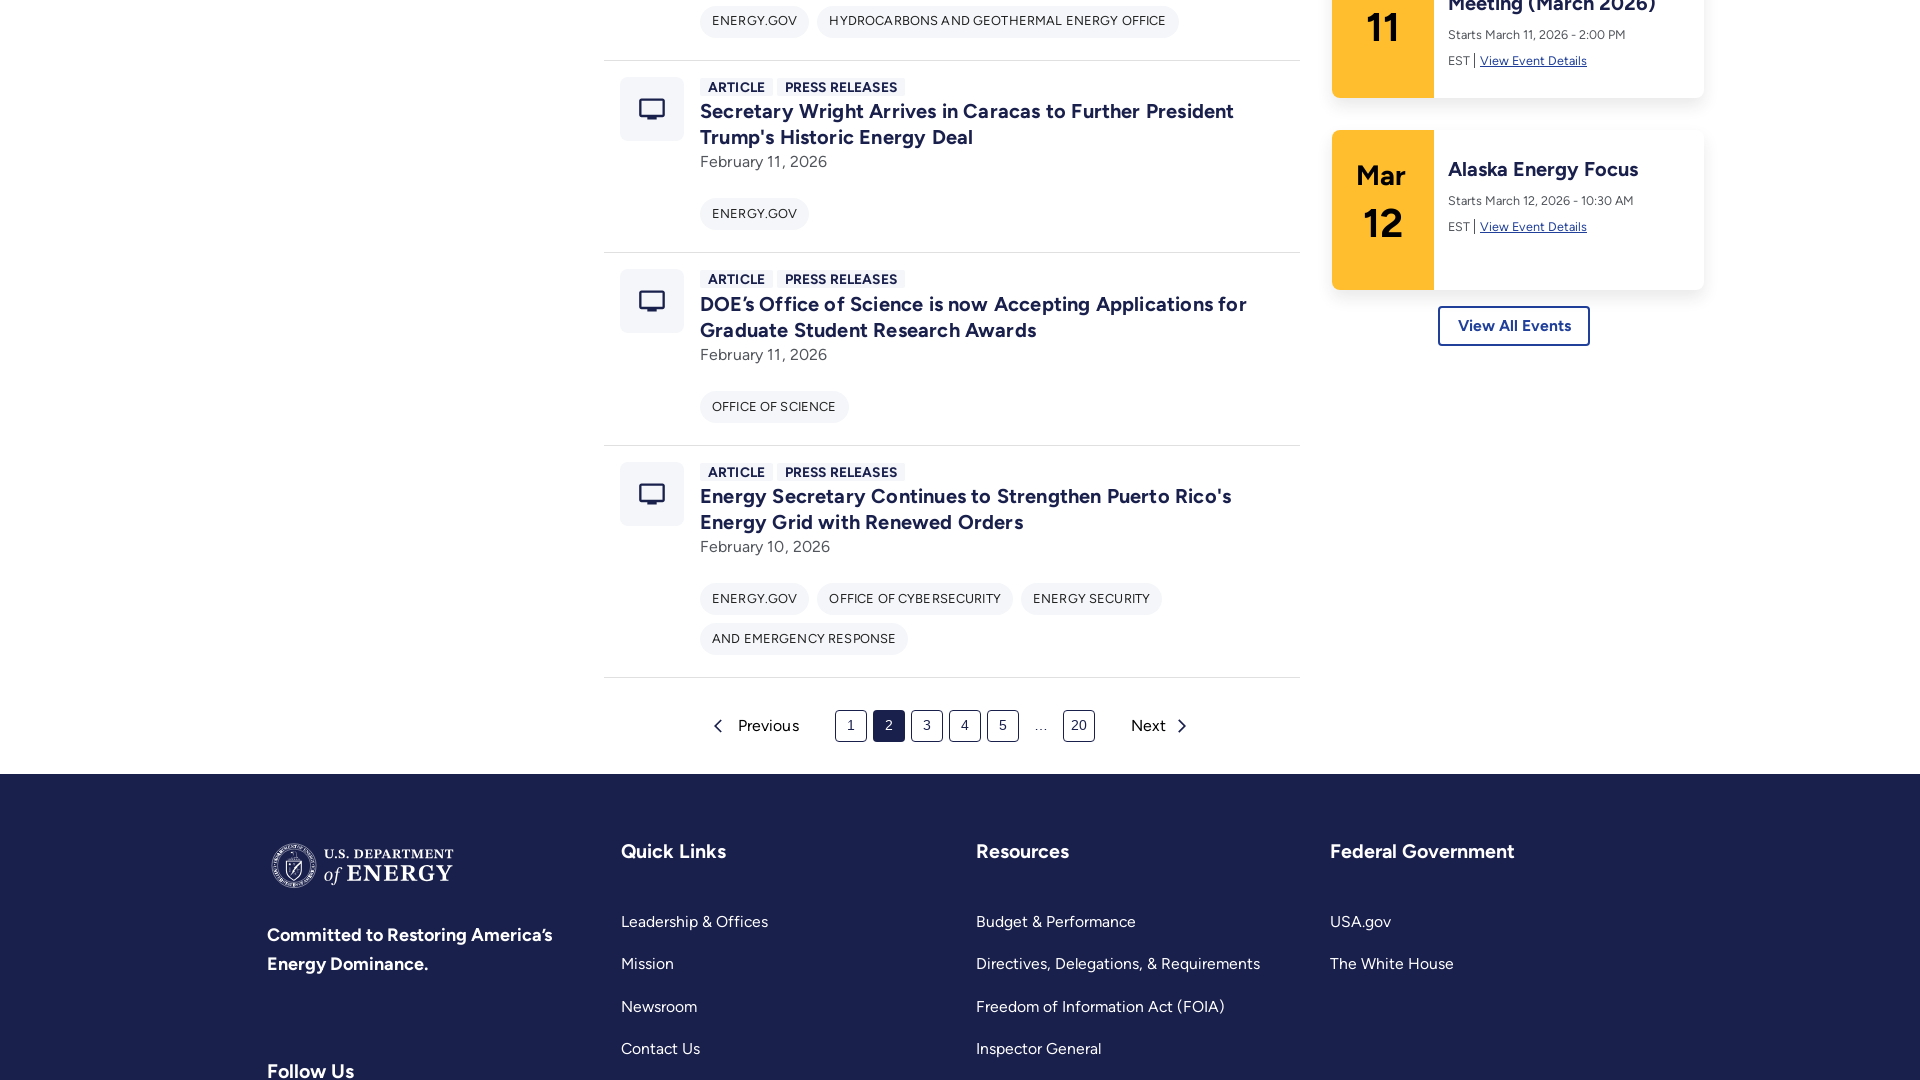